Navigates to an automation practice page and interacts with a web table, verifying the table structure loads correctly with rows and columns.

Starting URL: https://www.rahulshettyacademy.com/AutomationPractice/

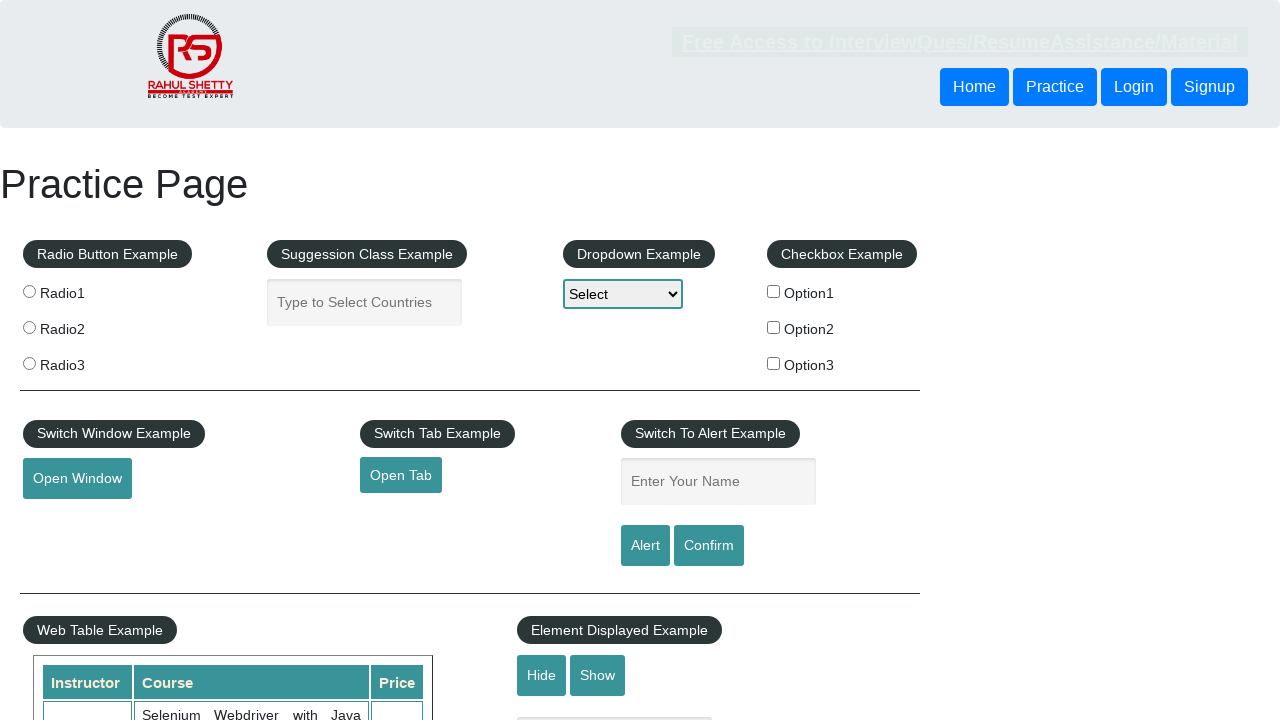

Waited for table display element to become visible
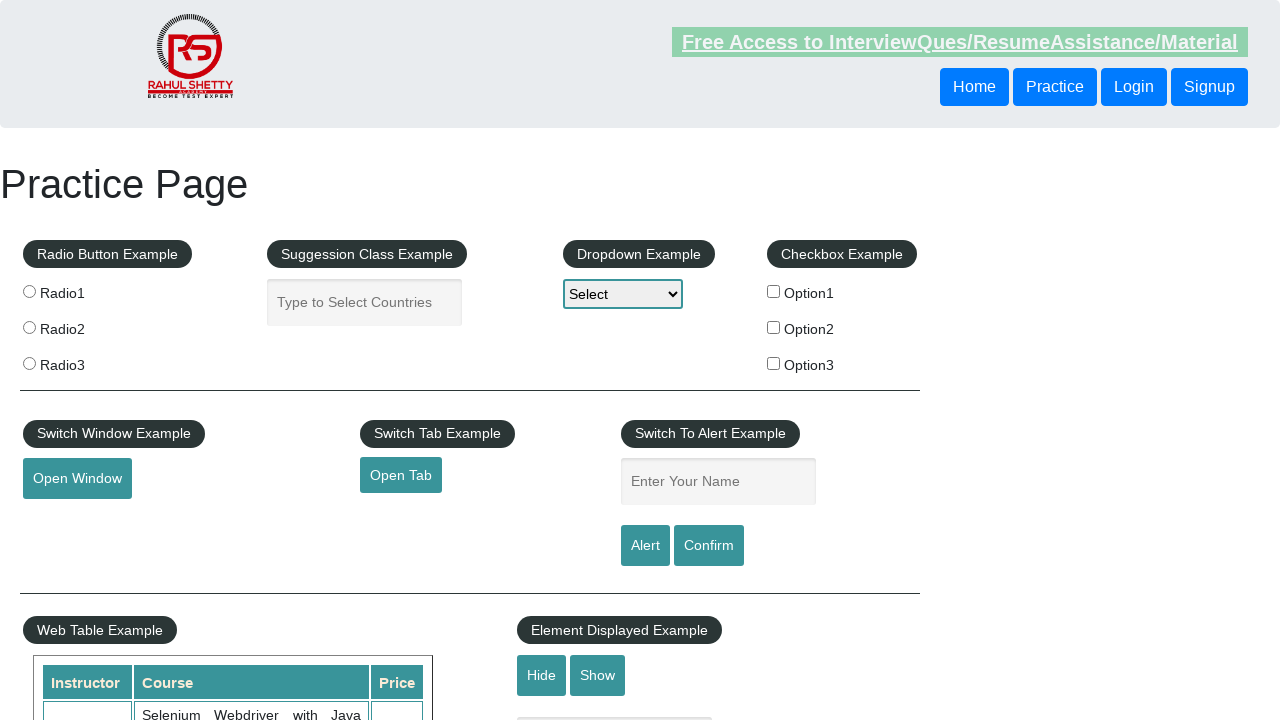

Verified product table rows are present
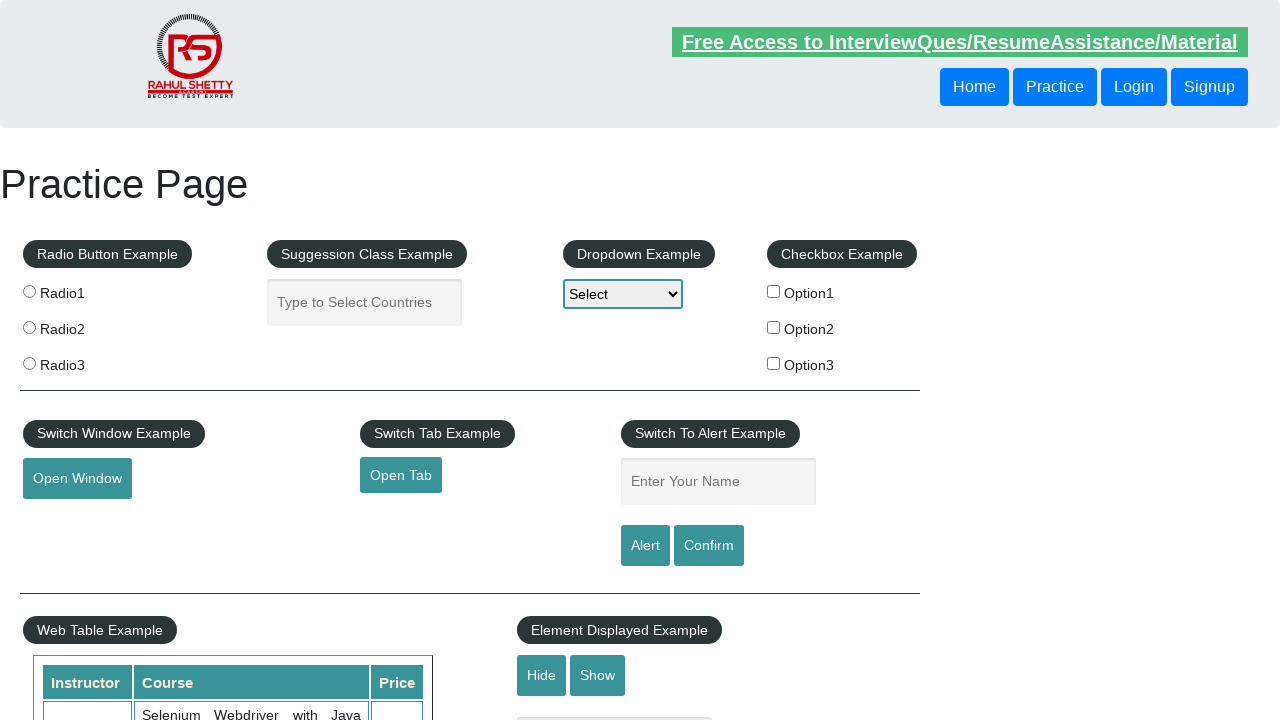

Clicked on 3rd row, 1st column cell in the product table at (87, 361) on xpath=//*[@id='product']//tr[3]//td[1]
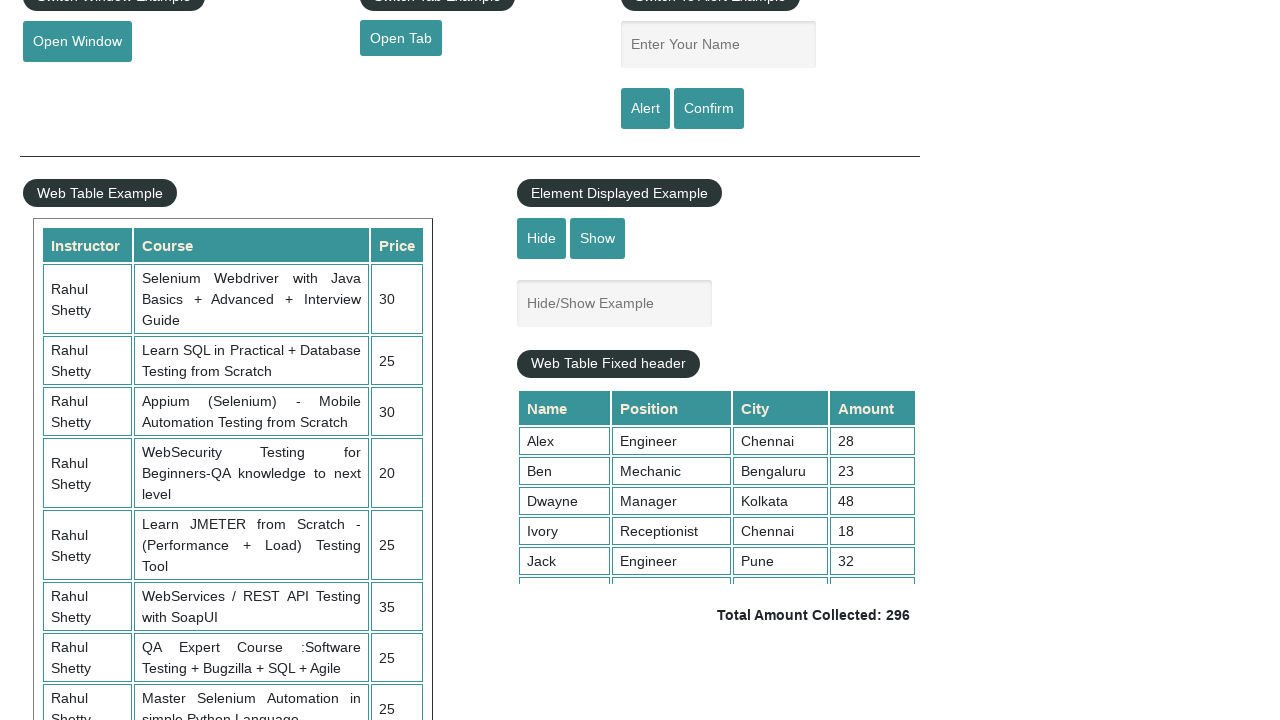

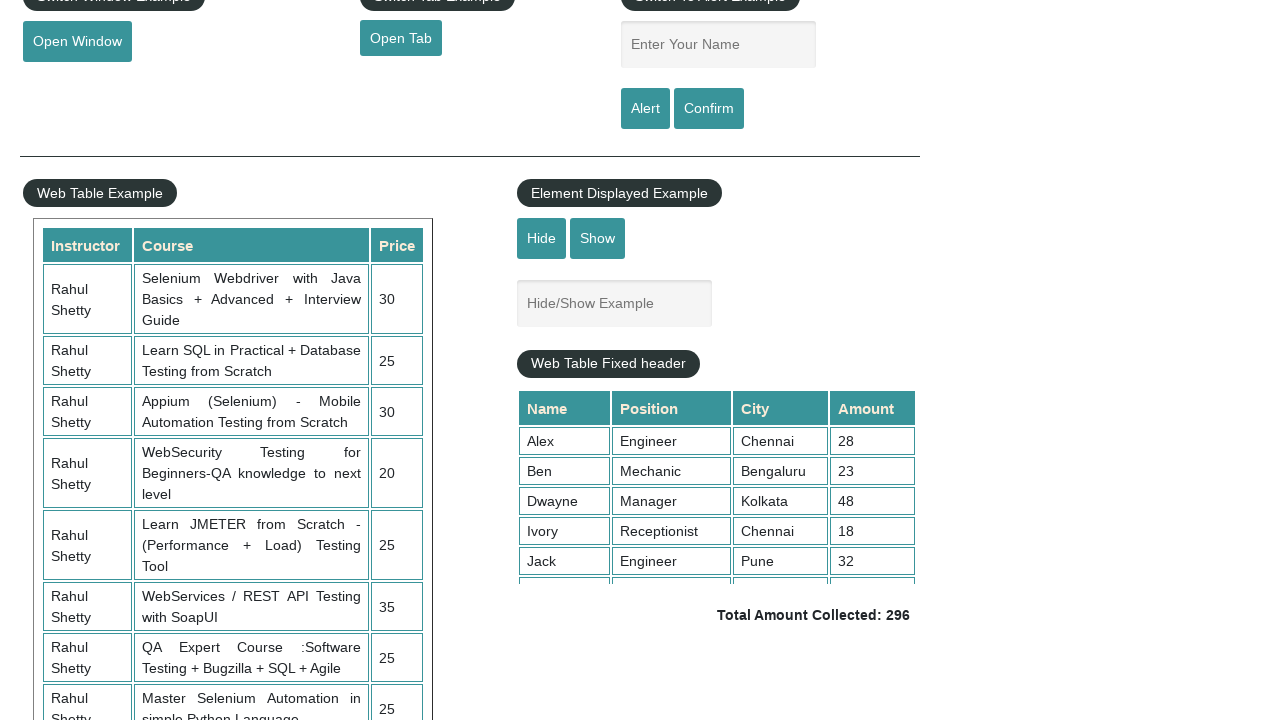